Verifies that clicking on the vegetable/fruit name column header properly sorts the table by checking if the displayed order matches the expected alphabetical sort

Starting URL: https://rahulshettyacademy.com/seleniumPractise/#/offers

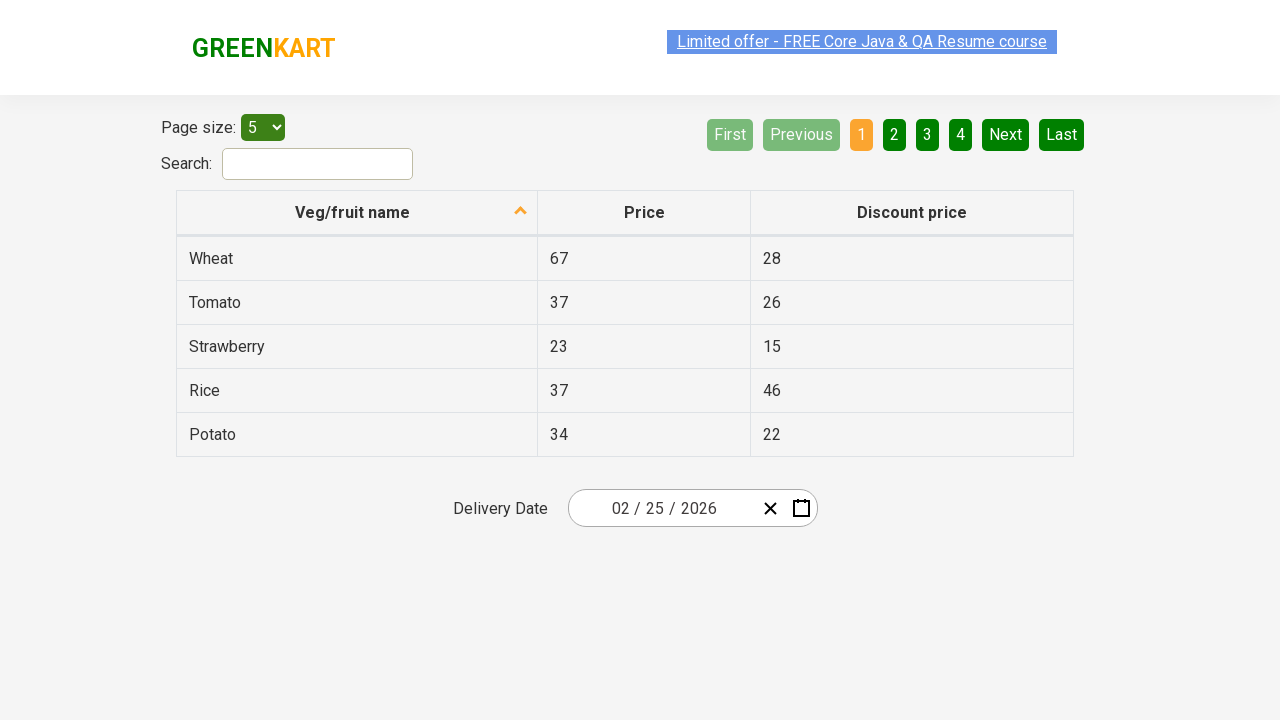

Clicked on 'Veg/fruit name' column header to sort the table at (353, 212) on xpath=//span[text()='Veg/fruit name']
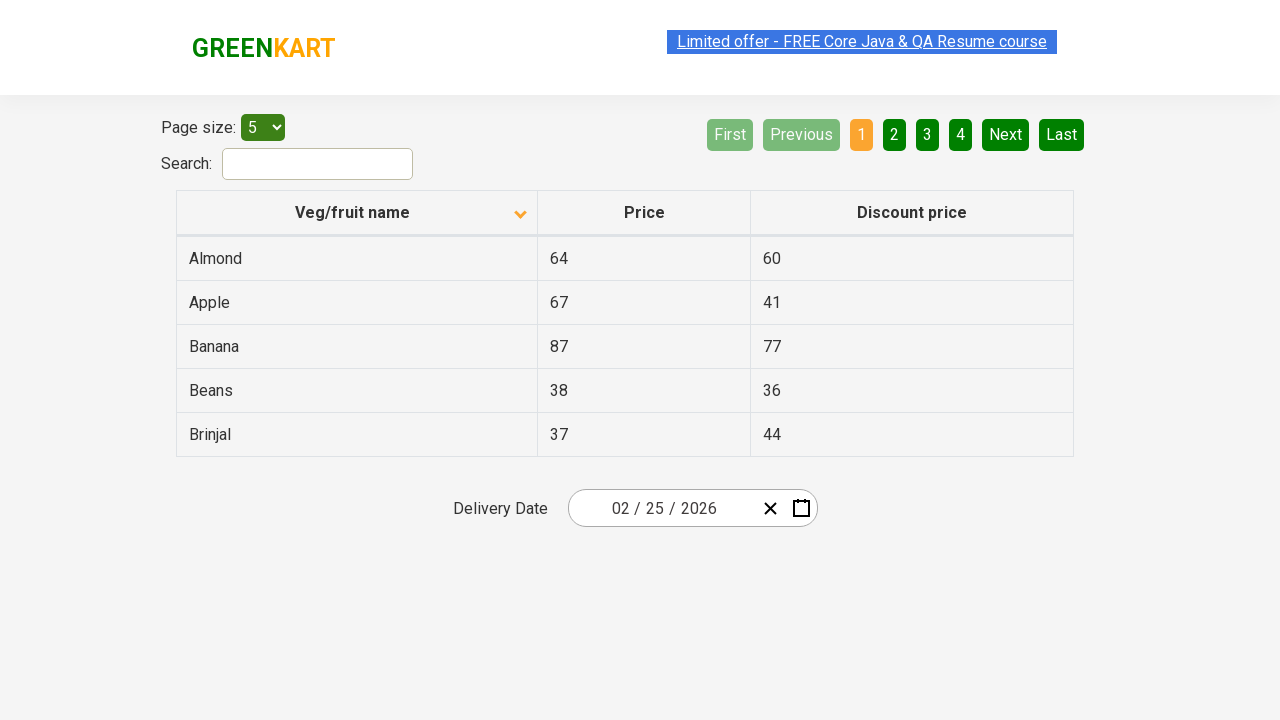

Located all vegetable/fruit name cells in the table
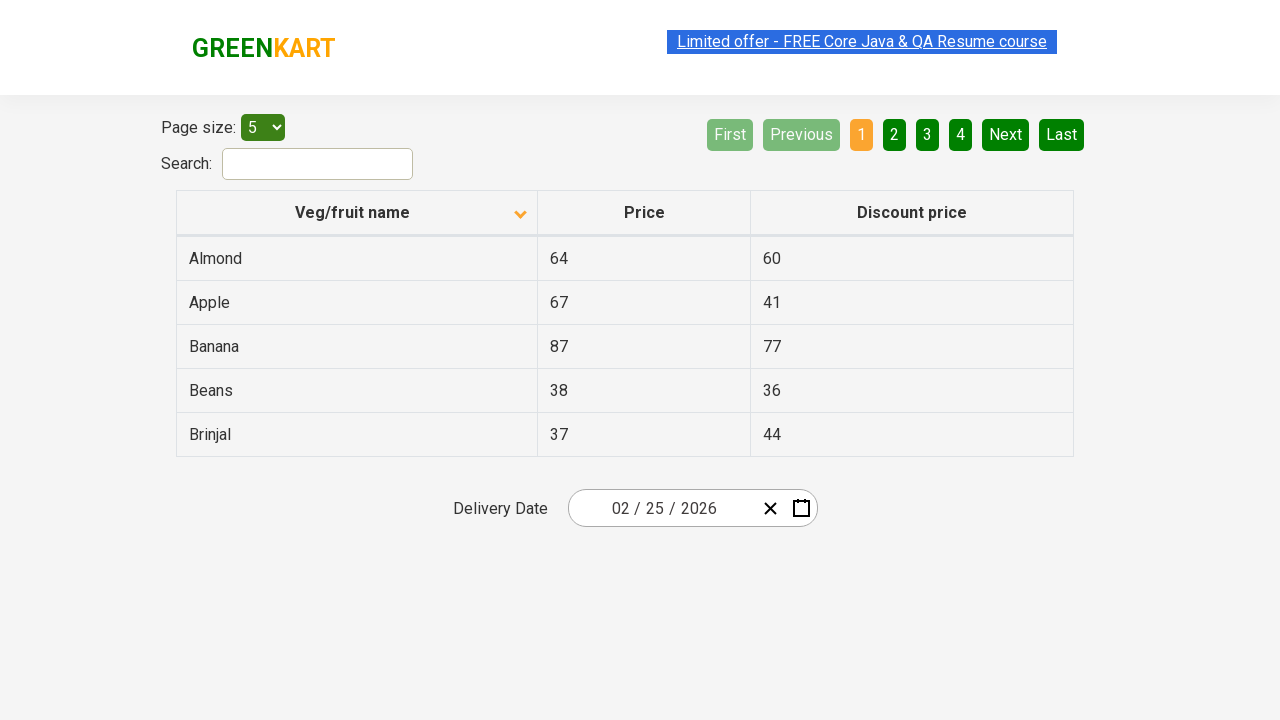

Extracted 5 vegetable/fruit names from the sorted table
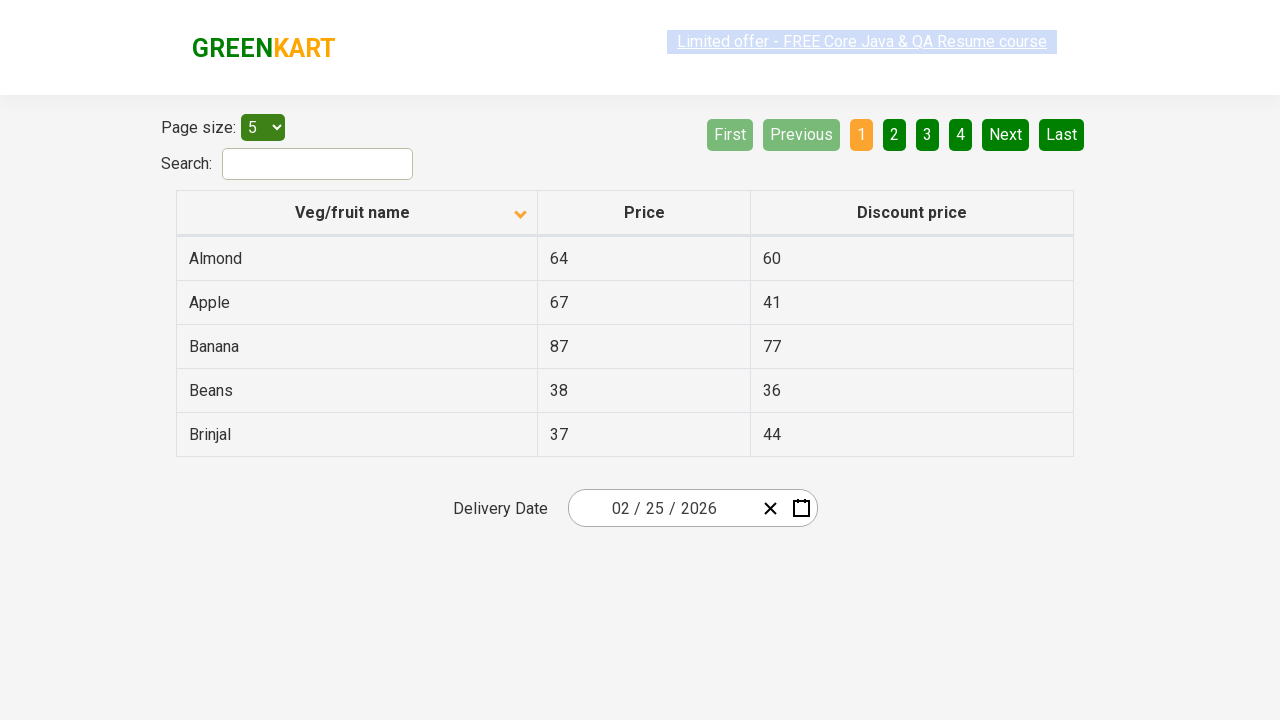

Stored the displayed table order for comparison
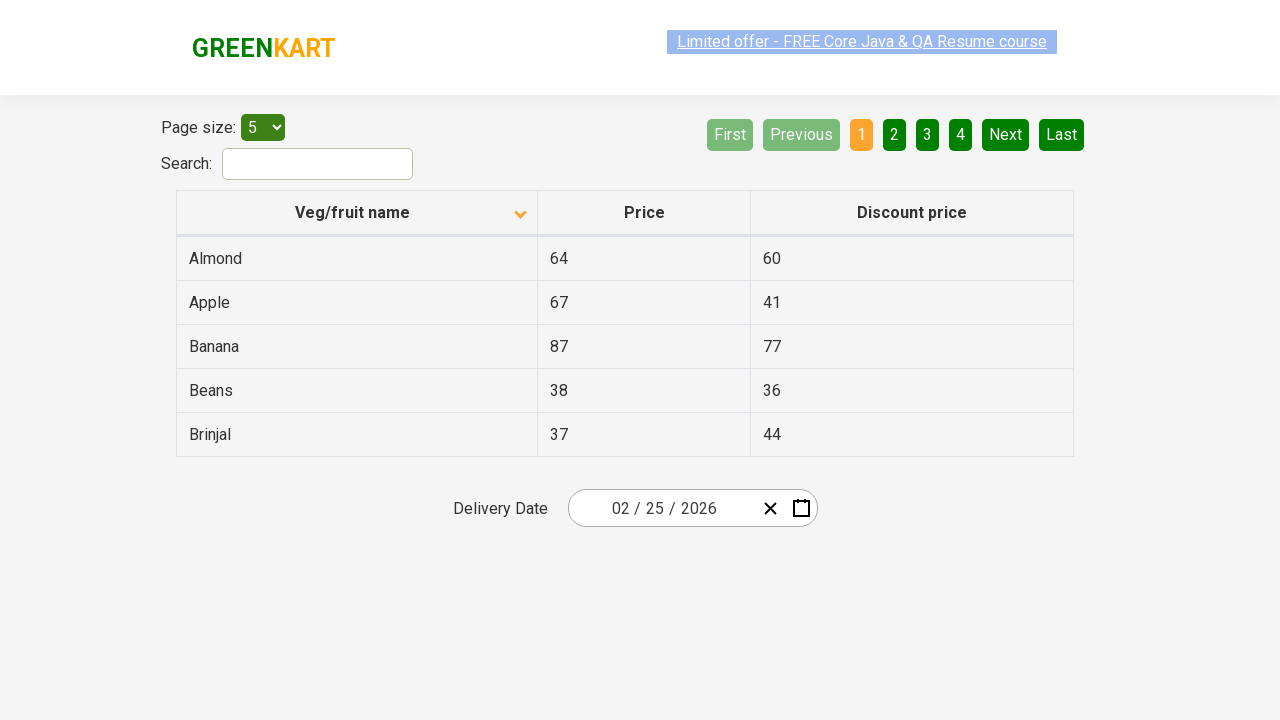

Sorted the vegetable/fruit names alphabetically to get expected order
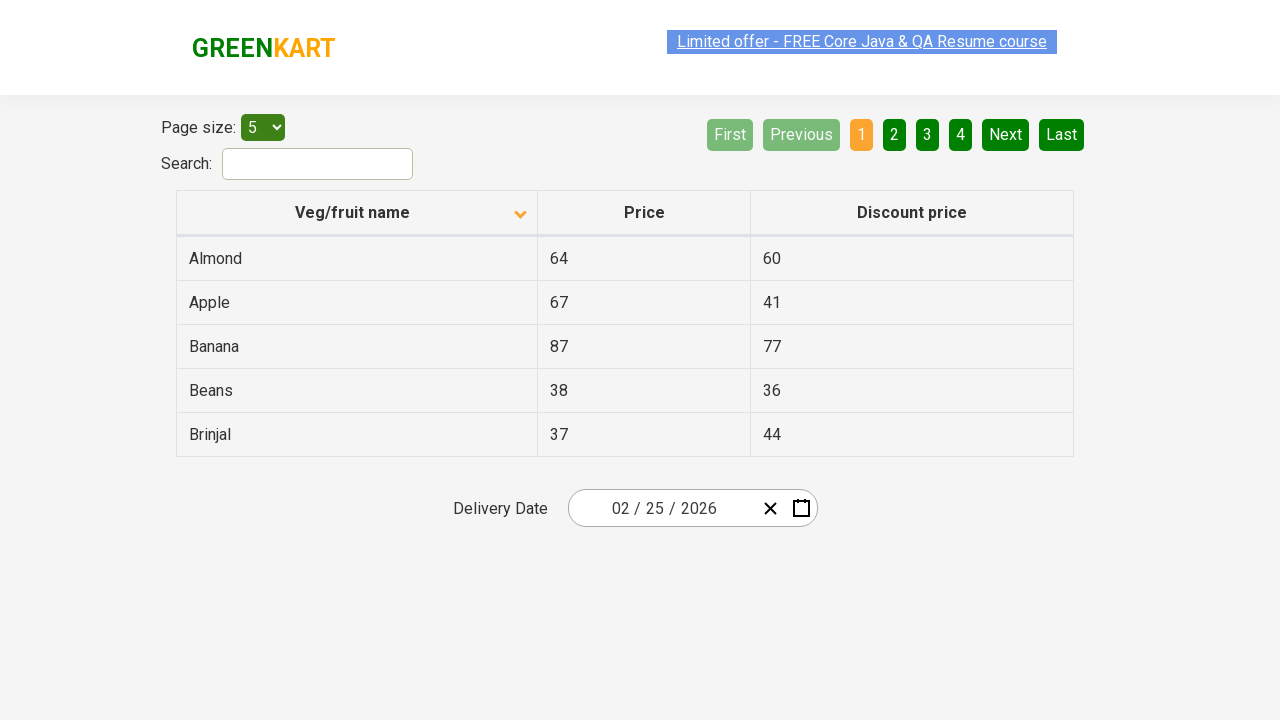

Verified that displayed table order matches alphabetical sort order - test passed
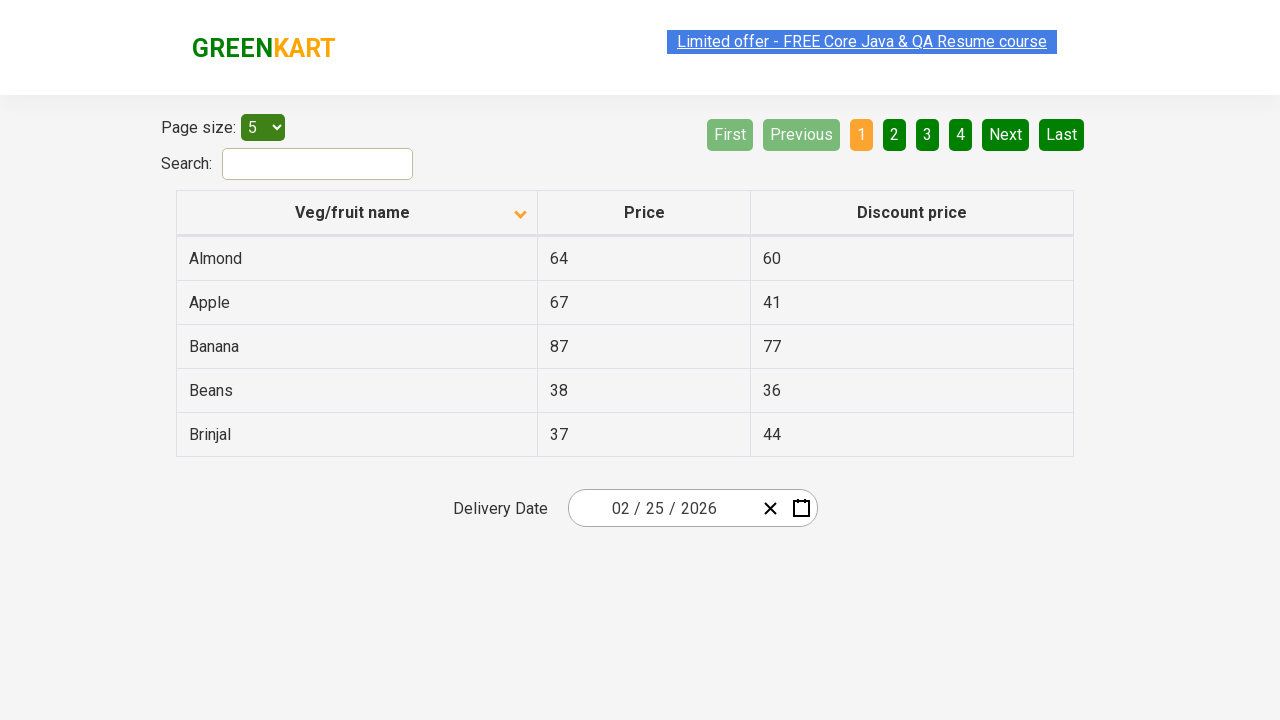

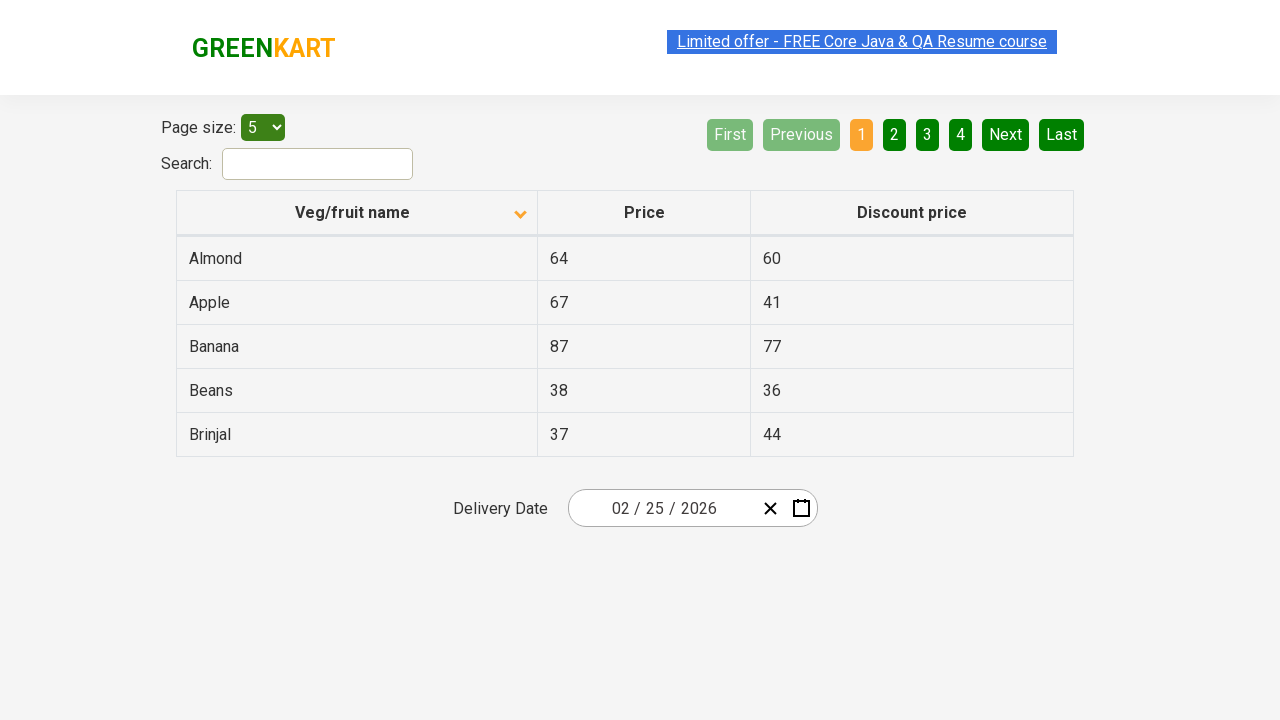